Tests a demo page by verifying text content, checking element presence, typing into a textarea, and clicking a button

Starting URL: https://seleniumbase.io/demo_page

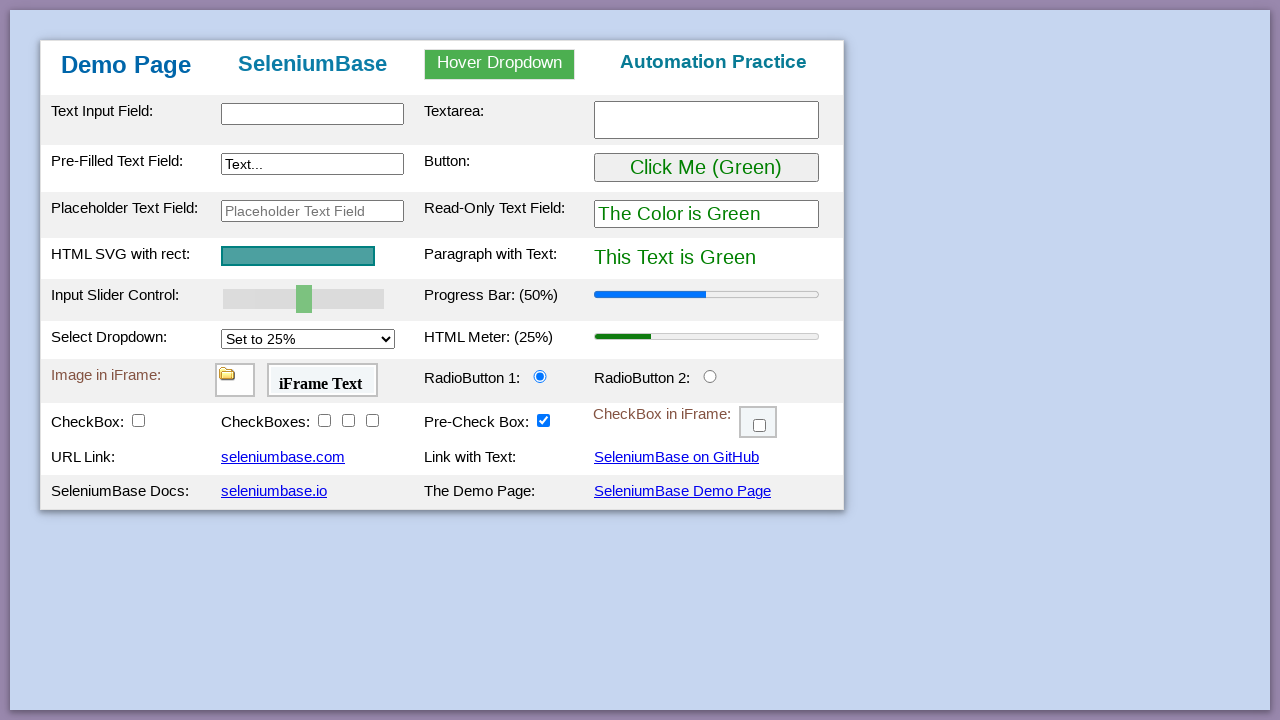

Waited for form header element to load
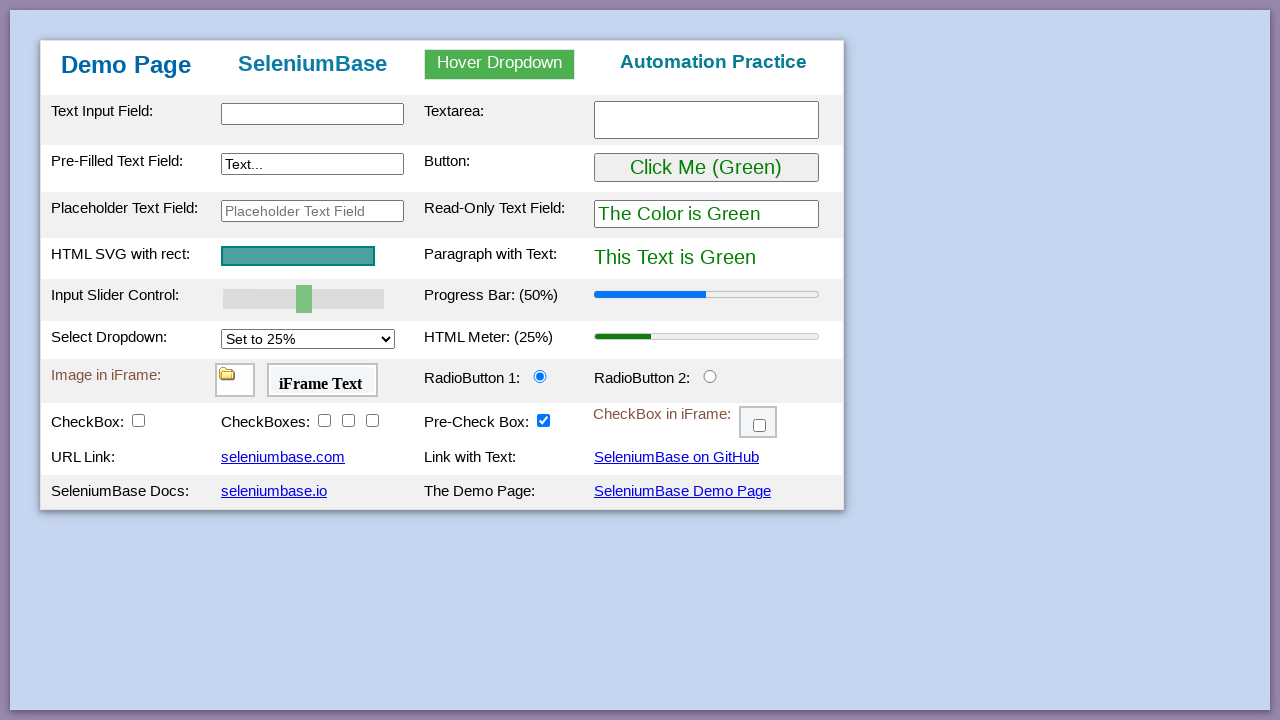

Verified 'SeleniumBase' text is present in form header
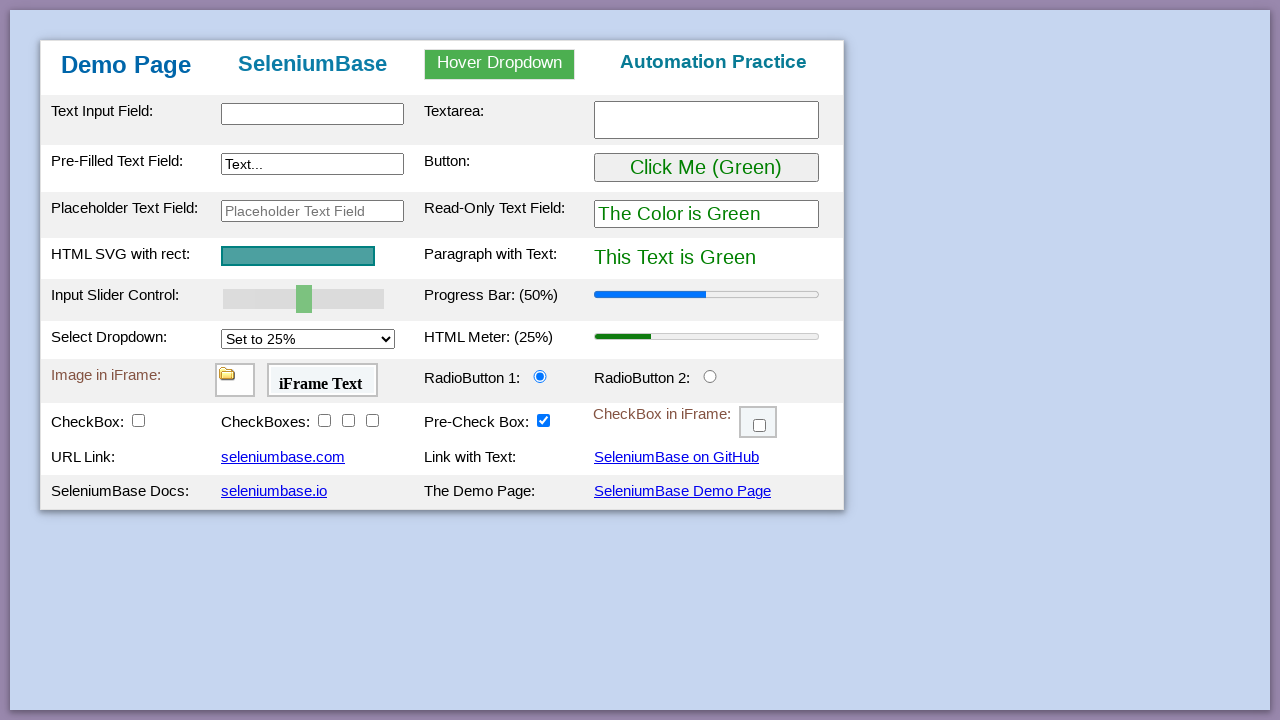

Verified text input element exists
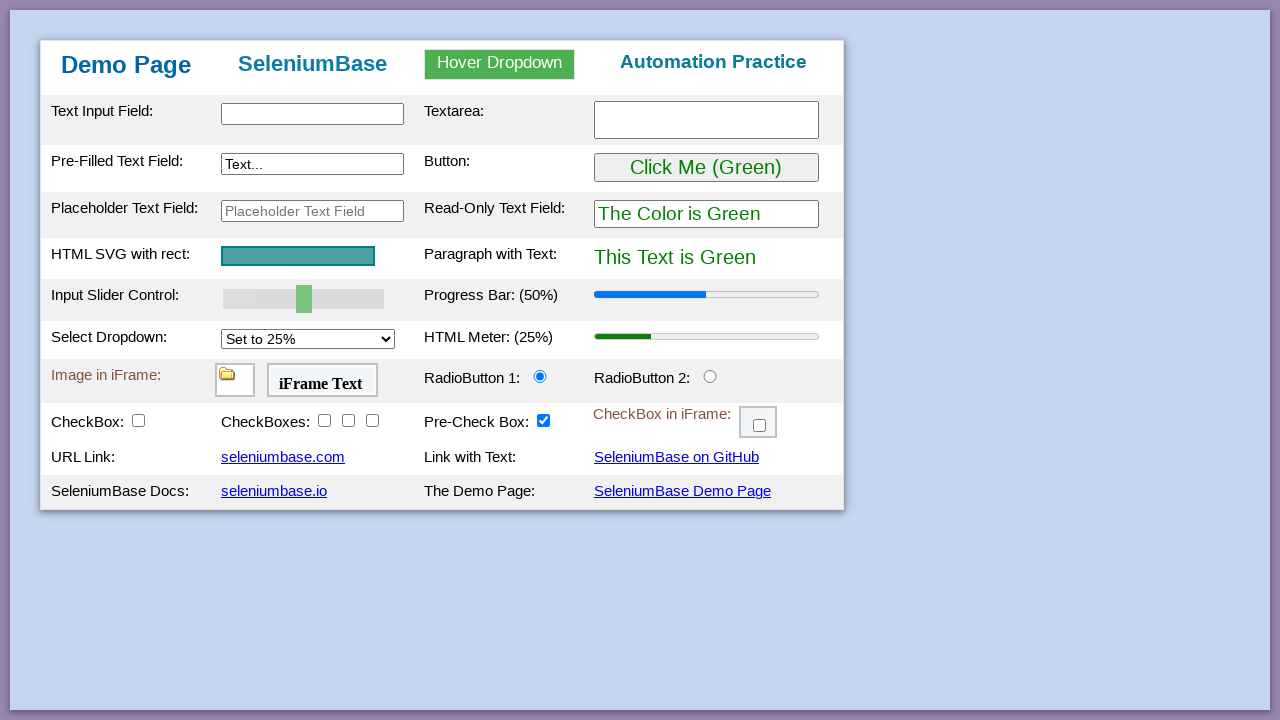

Typed 'This is me' into the textarea on #myTextarea
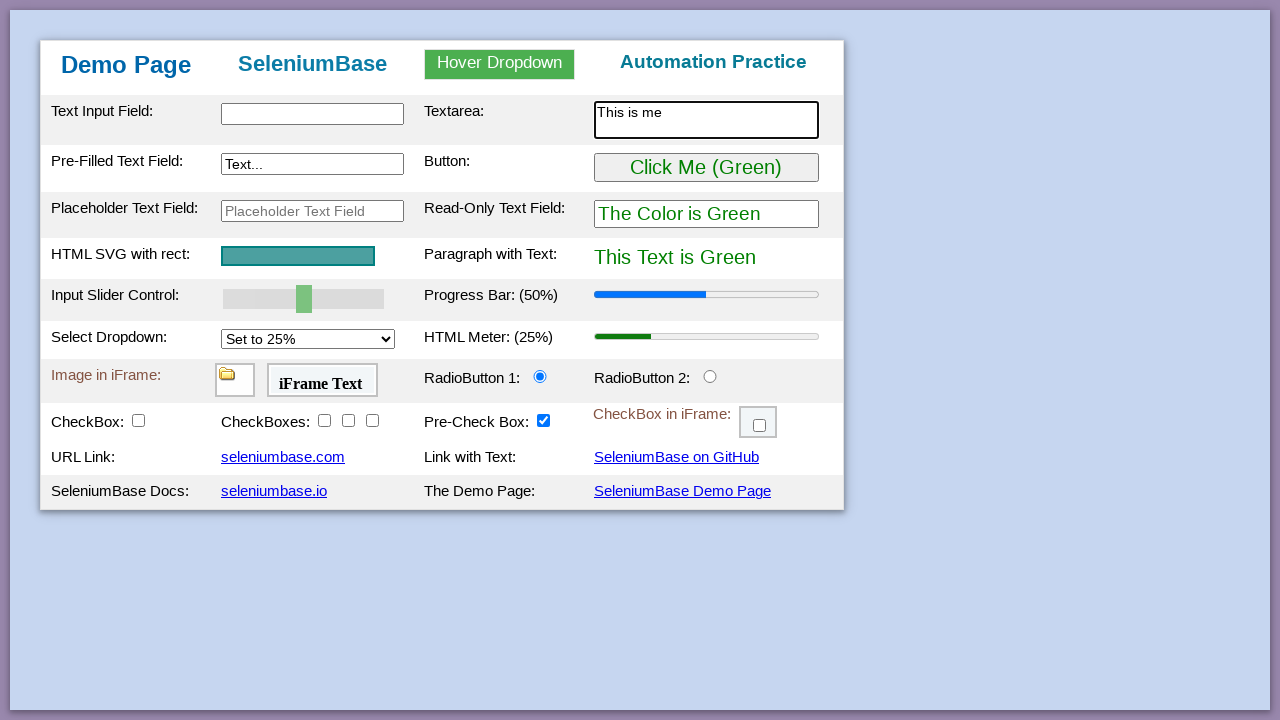

Clicked the button at (706, 168) on #myButton
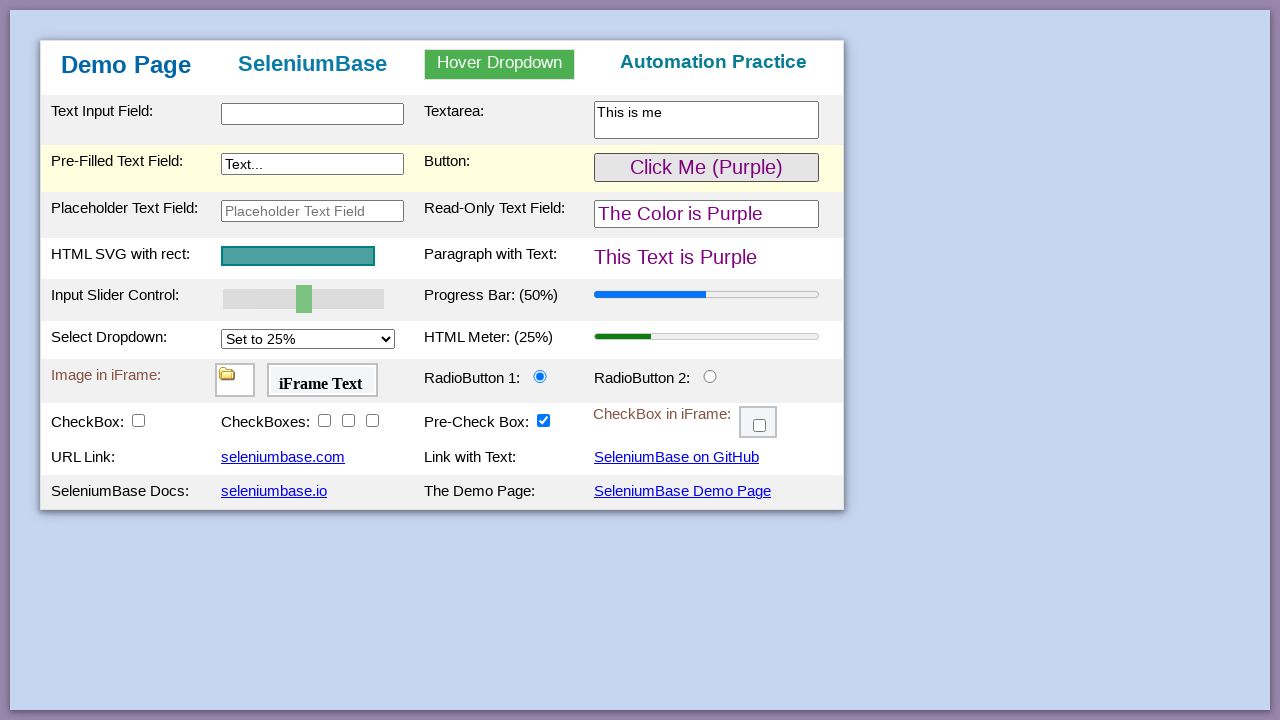

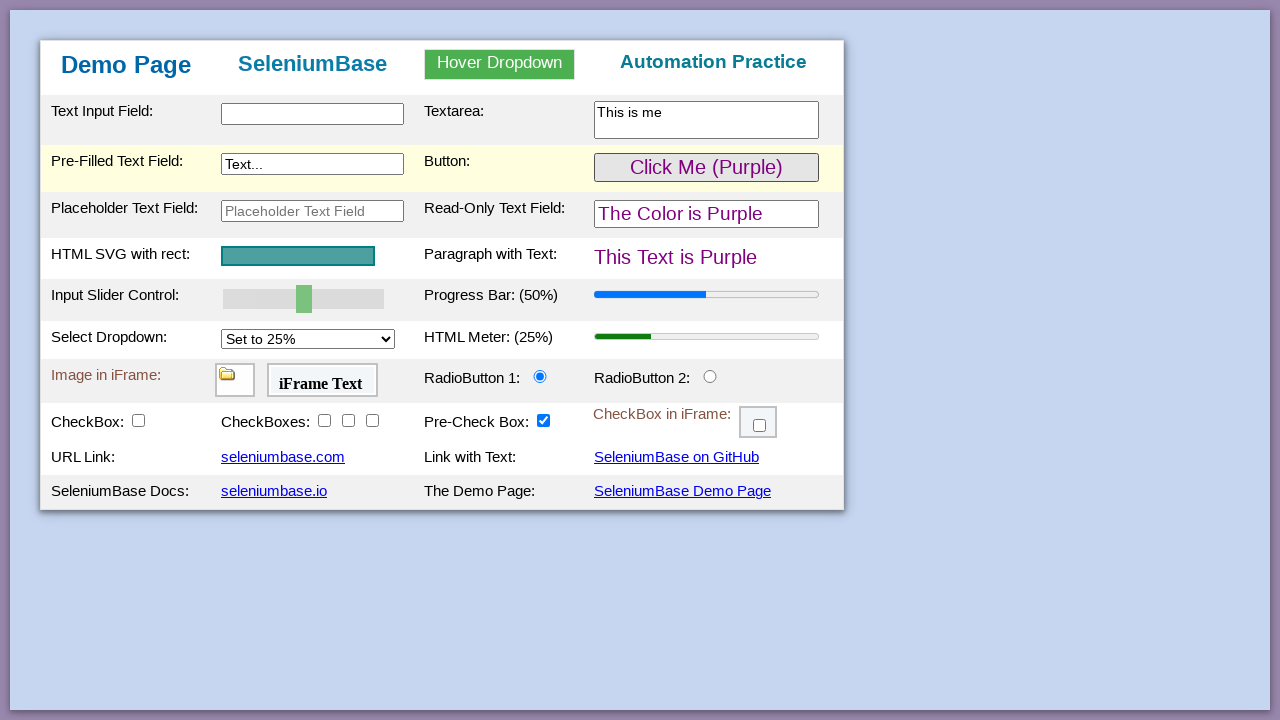